Tests clearing the complete state of all items by checking then unchecking the toggle all

Starting URL: https://demo.playwright.dev/todomvc

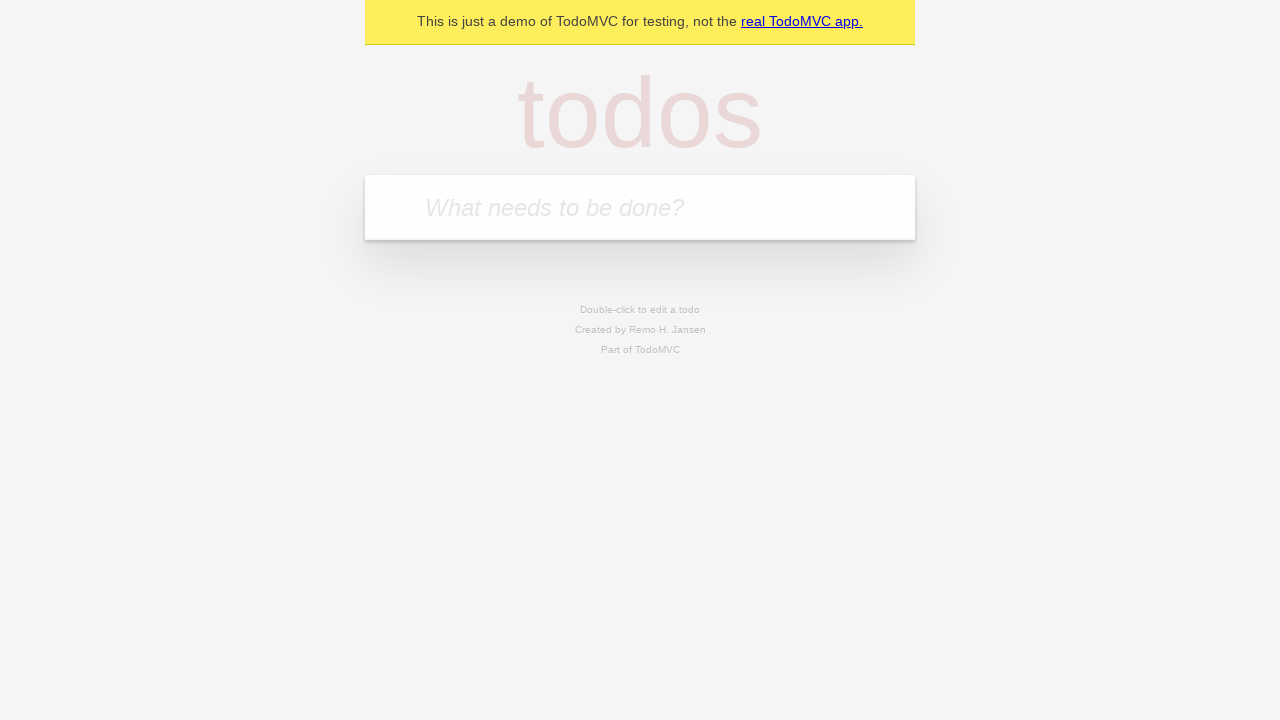

Filled todo input with 'buy some cheese' on internal:attr=[placeholder="What needs to be done?"i]
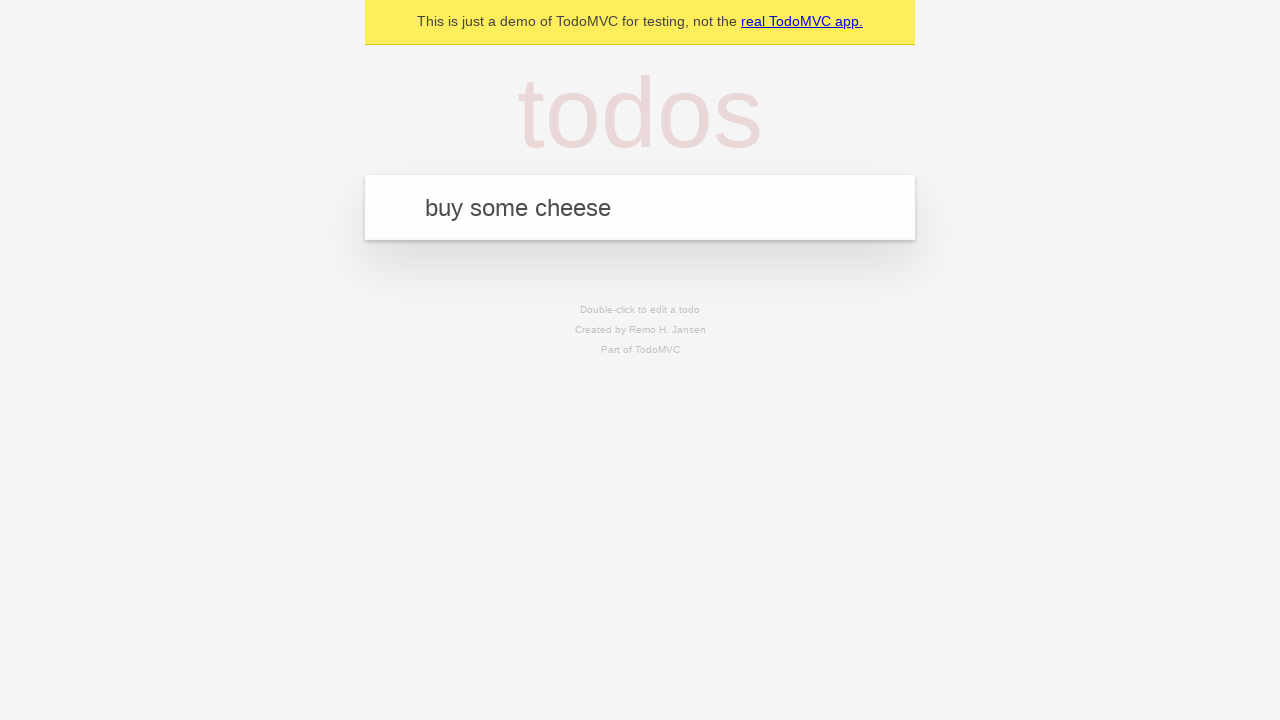

Pressed Enter to create todo 'buy some cheese' on internal:attr=[placeholder="What needs to be done?"i]
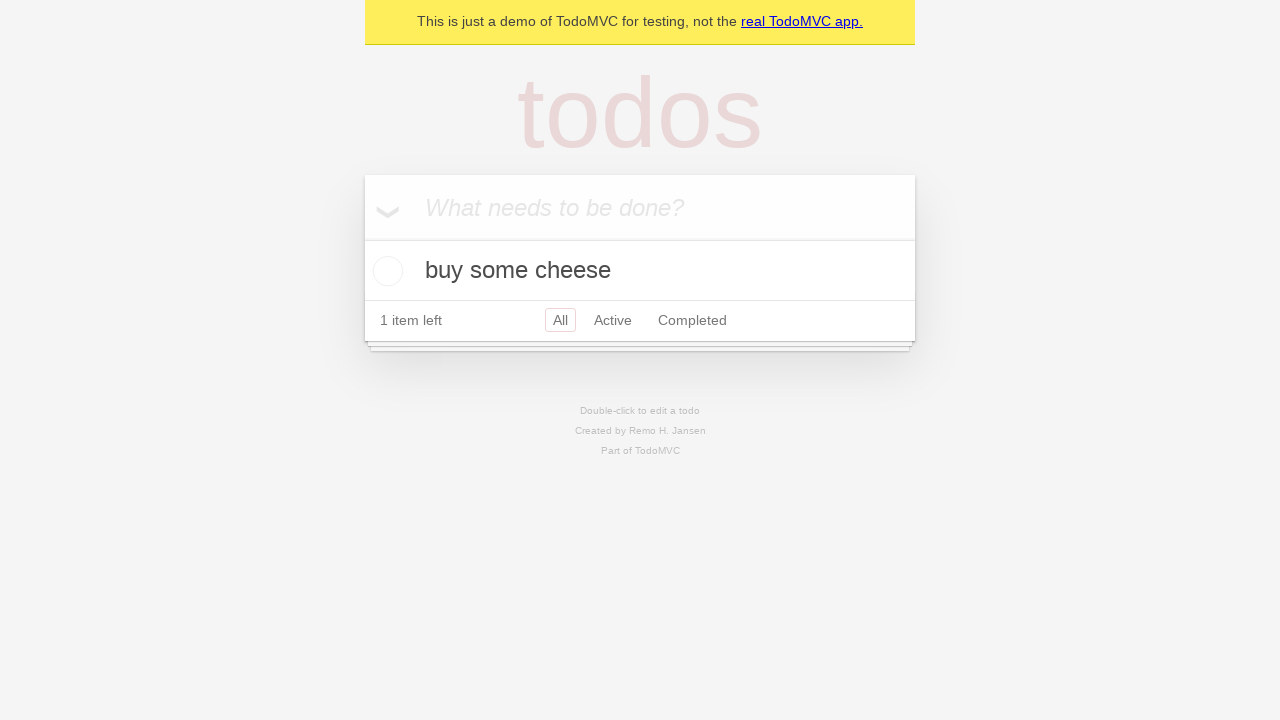

Filled todo input with 'feed the cat' on internal:attr=[placeholder="What needs to be done?"i]
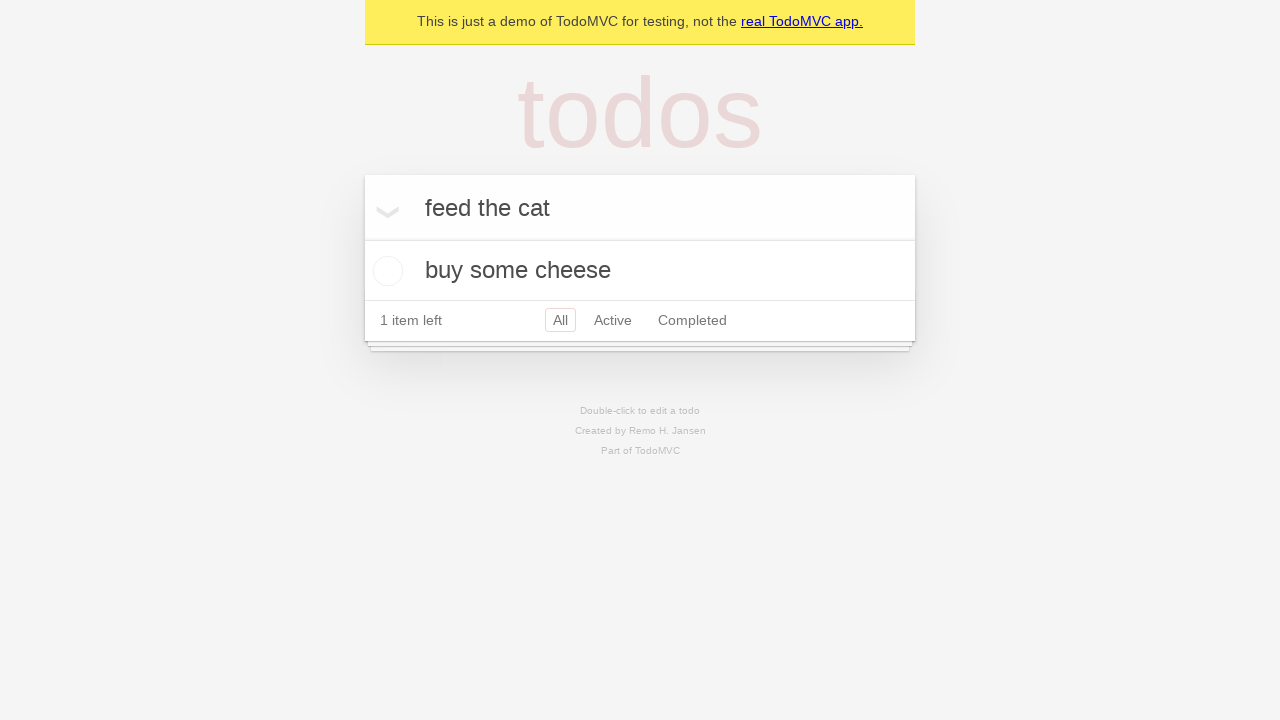

Pressed Enter to create todo 'feed the cat' on internal:attr=[placeholder="What needs to be done?"i]
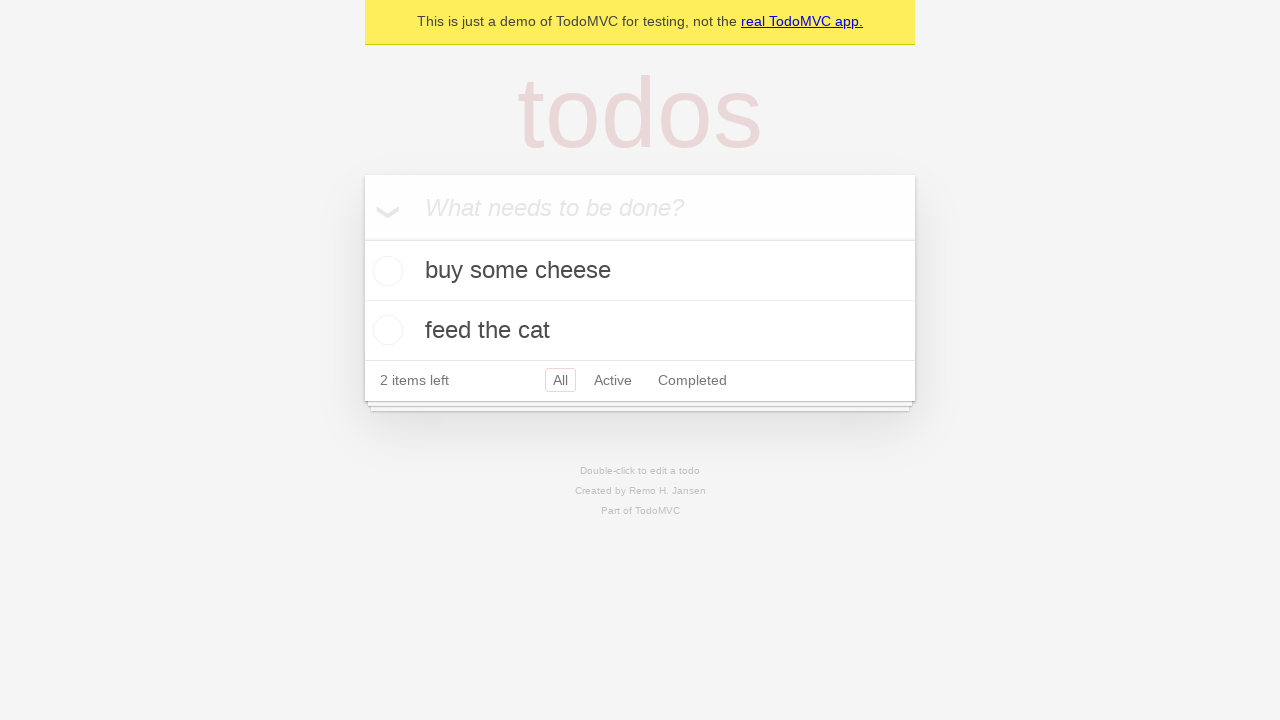

Filled todo input with 'book a doctors appointment' on internal:attr=[placeholder="What needs to be done?"i]
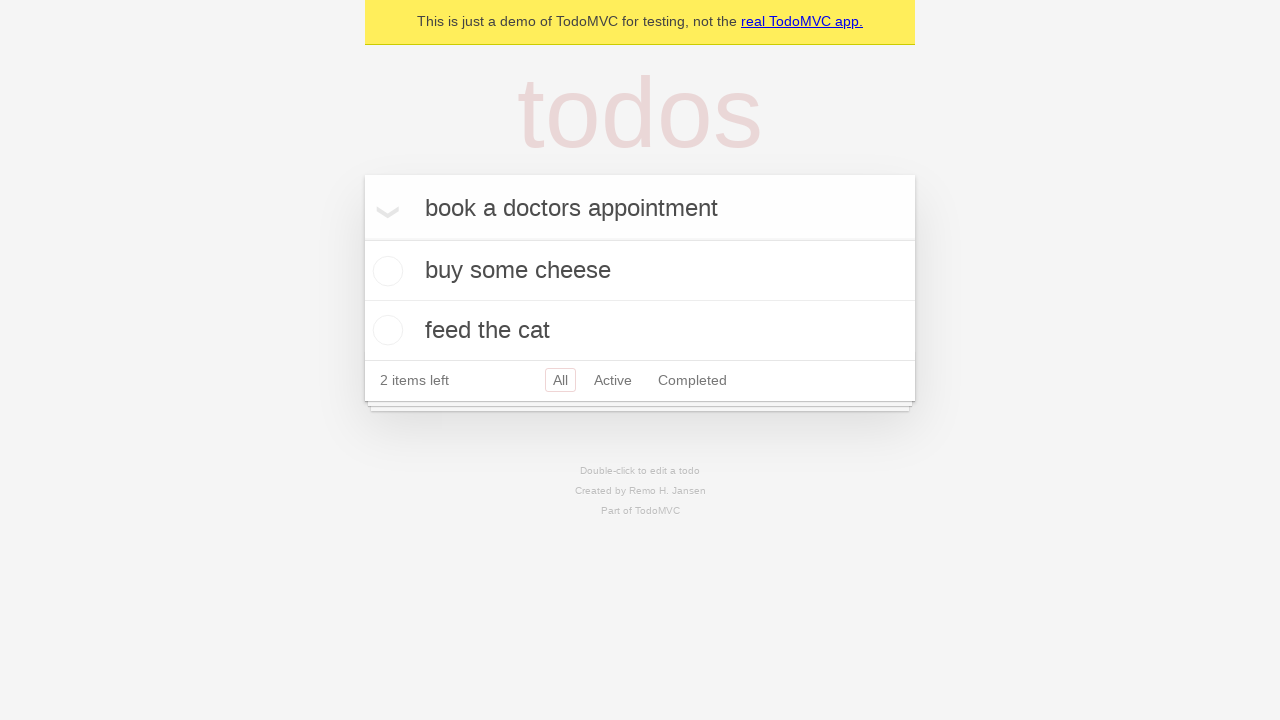

Pressed Enter to create todo 'book a doctors appointment' on internal:attr=[placeholder="What needs to be done?"i]
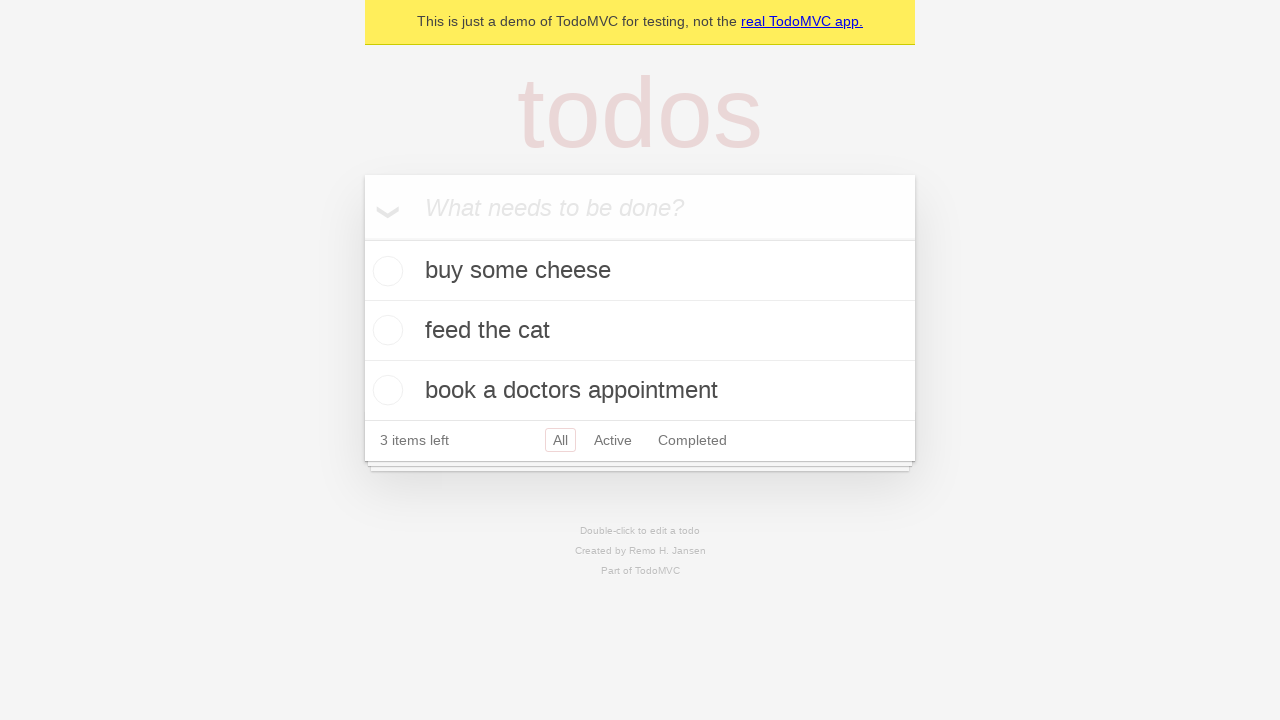

Waited for all 3 todos to be created
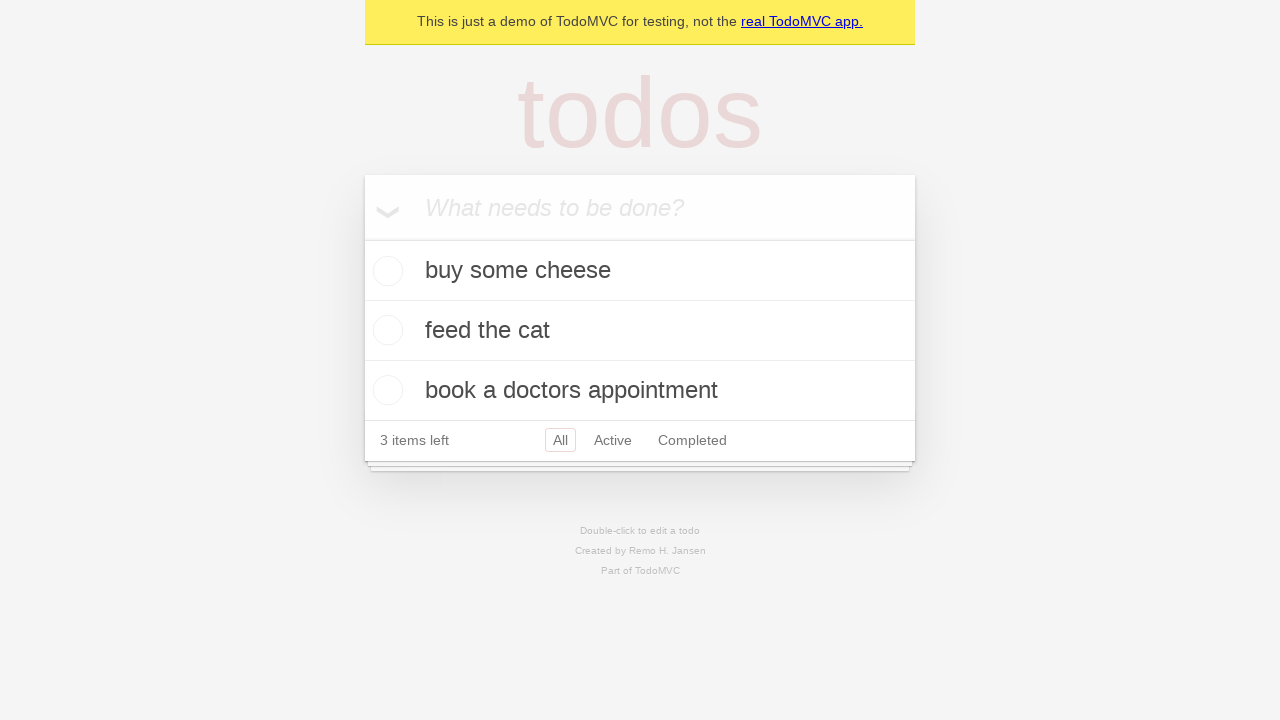

Located the 'Mark all as complete' toggle
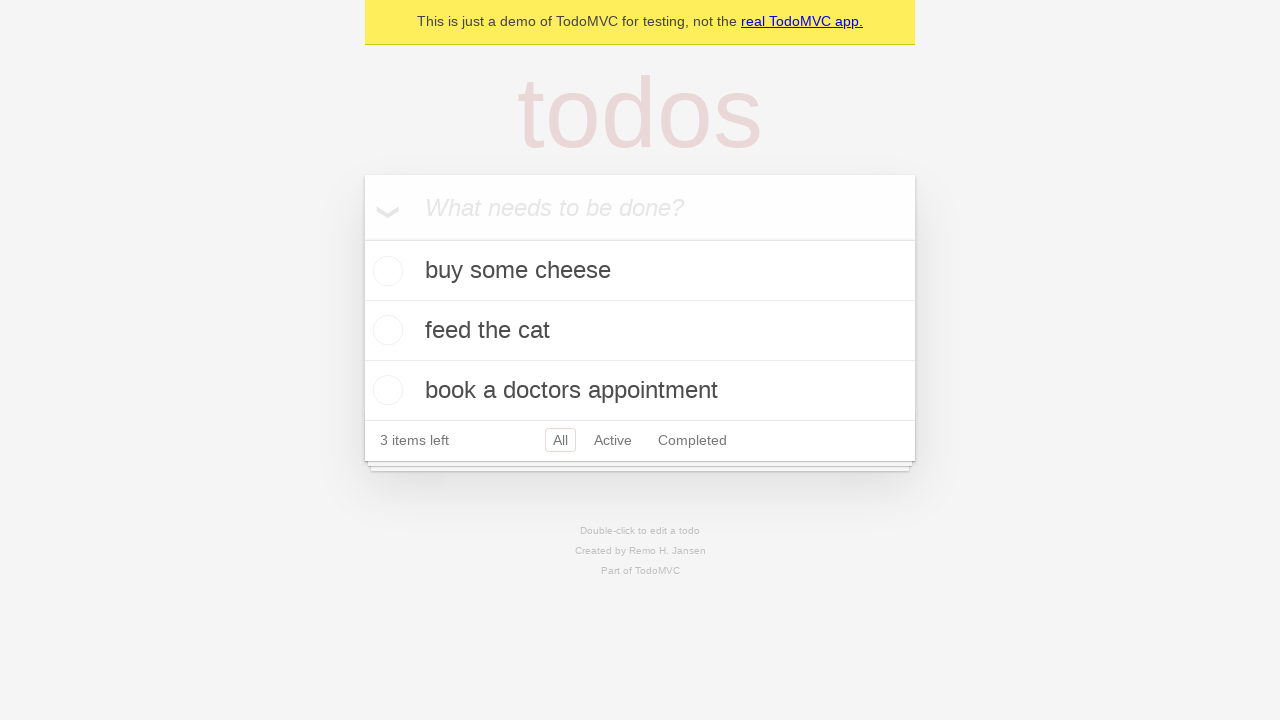

Checked the 'Mark all as complete' toggle to mark all todos as complete at (362, 238) on internal:label="Mark all as complete"i
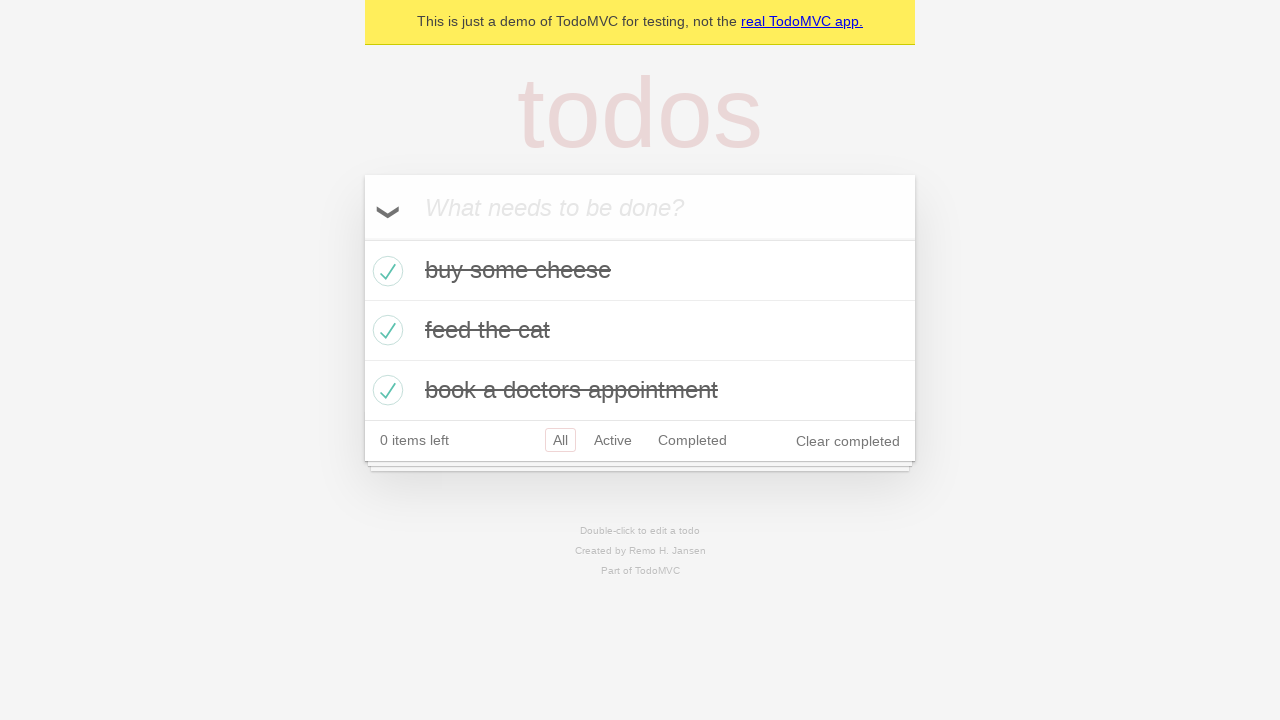

Unchecked the 'Mark all as complete' toggle to clear the complete state of all items at (362, 238) on internal:label="Mark all as complete"i
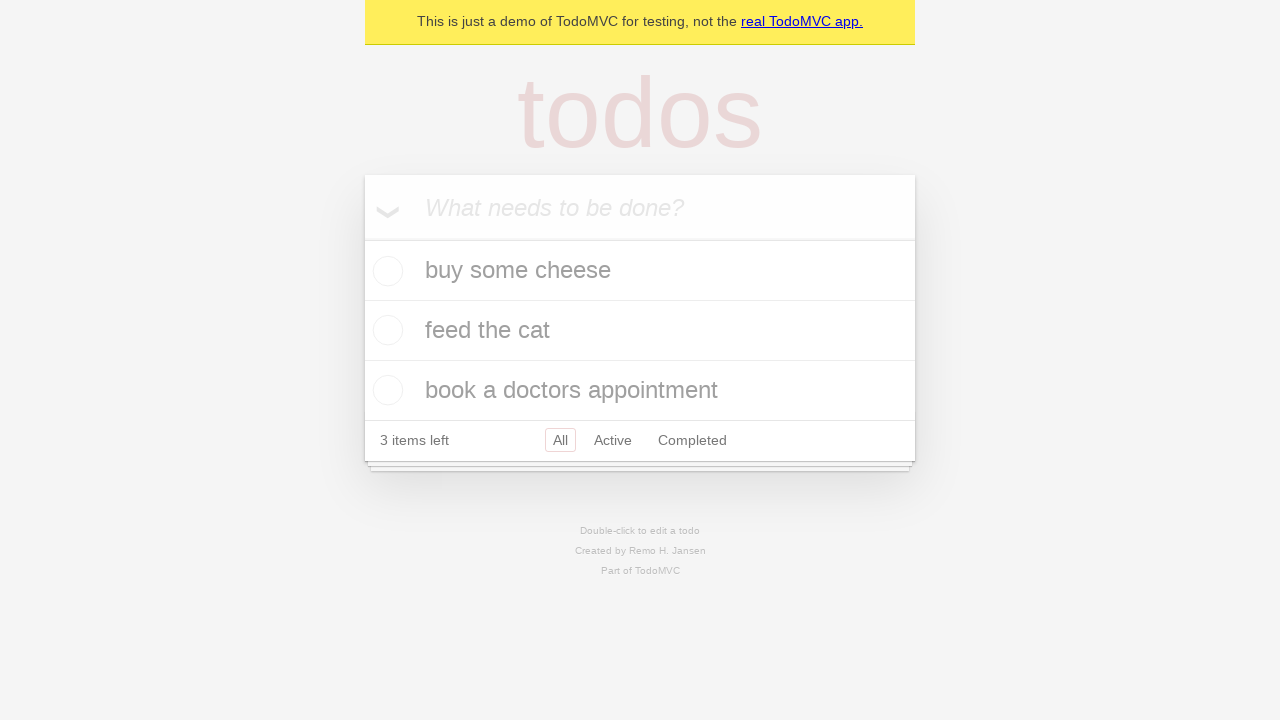

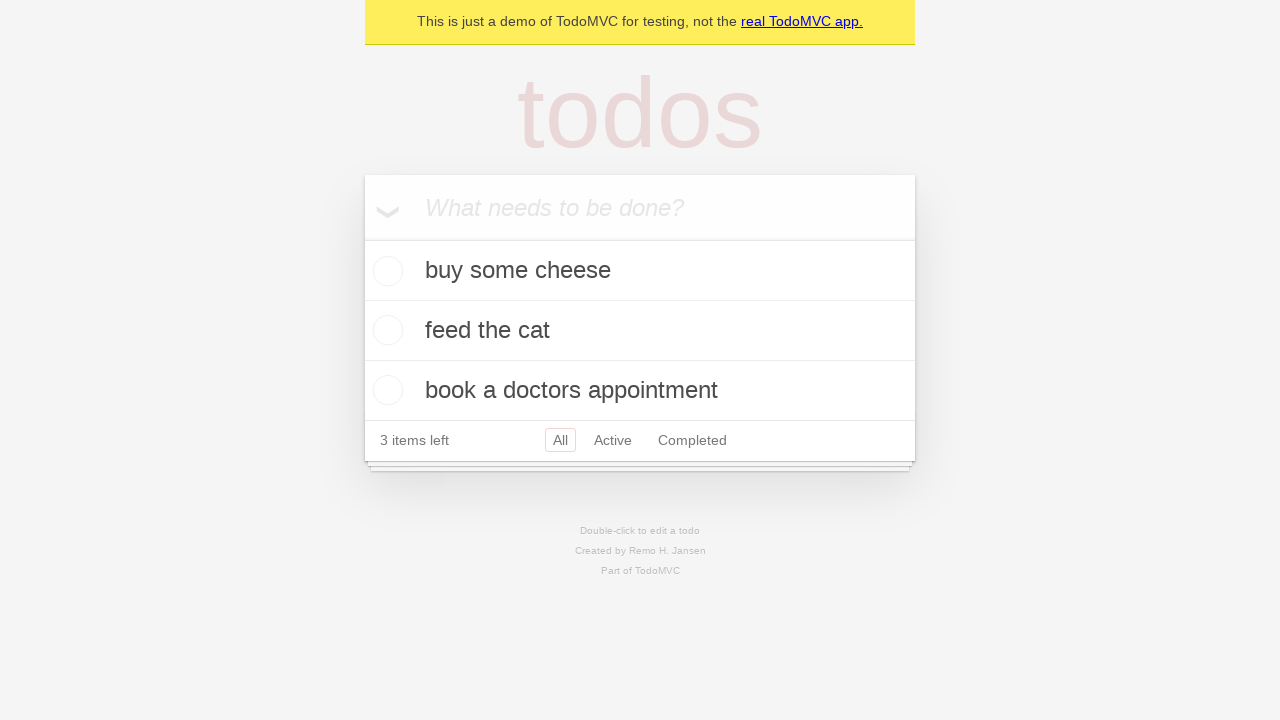